Tests the contact form functionality on demoblaze.com by filling in email, name, and message fields, then submitting the form and accepting the confirmation alert.

Starting URL: https://www.demoblaze.com/

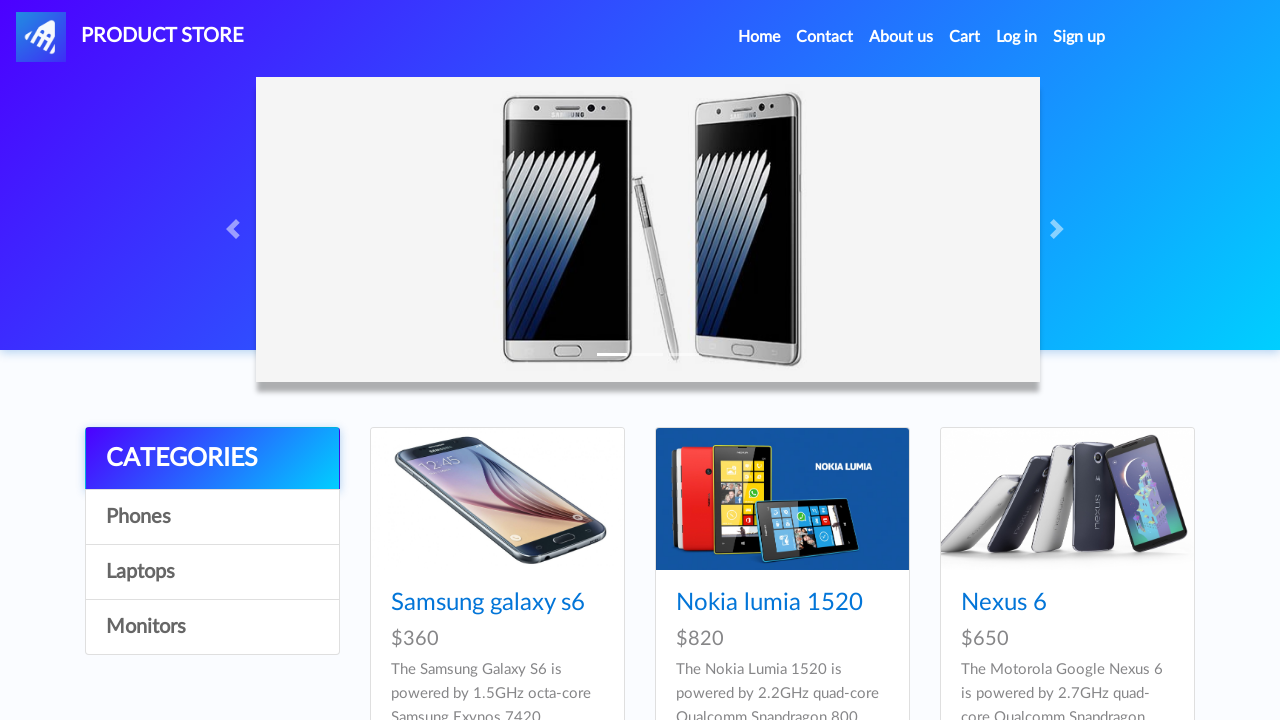

Clicked the Contact link in the navigation at (825, 37) on a[data-target='#exampleModal']
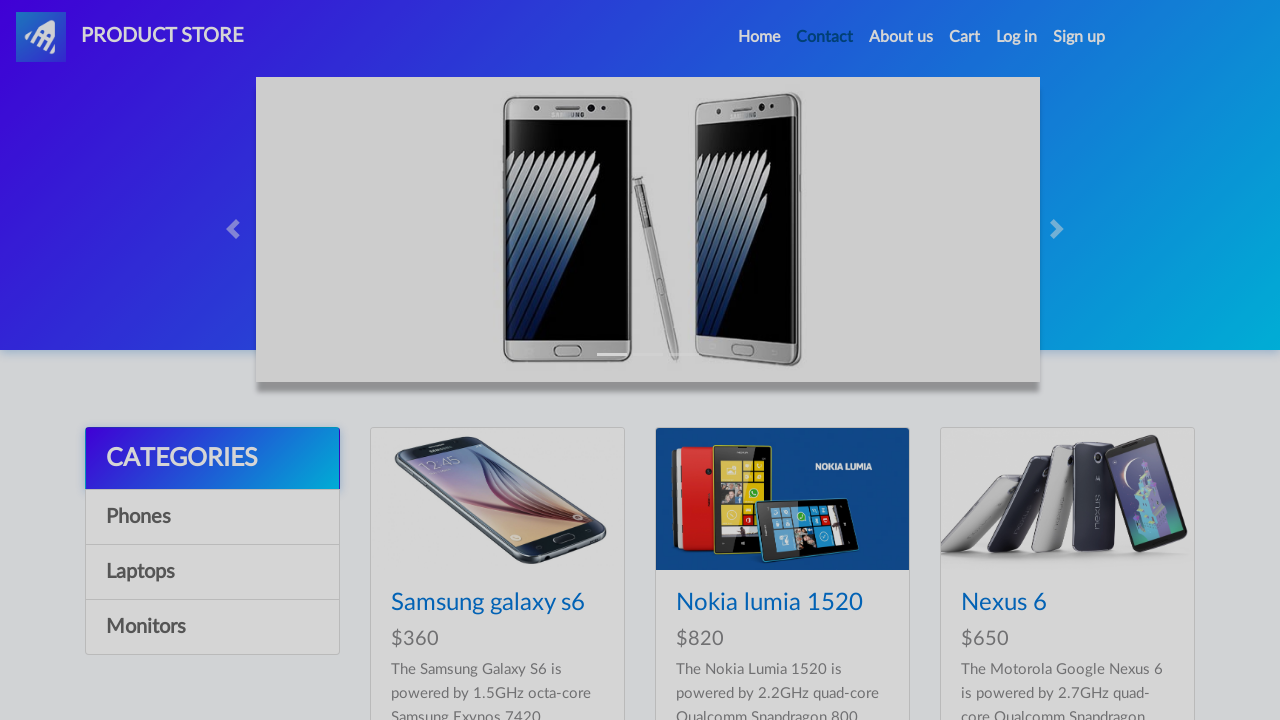

Contact modal appeared
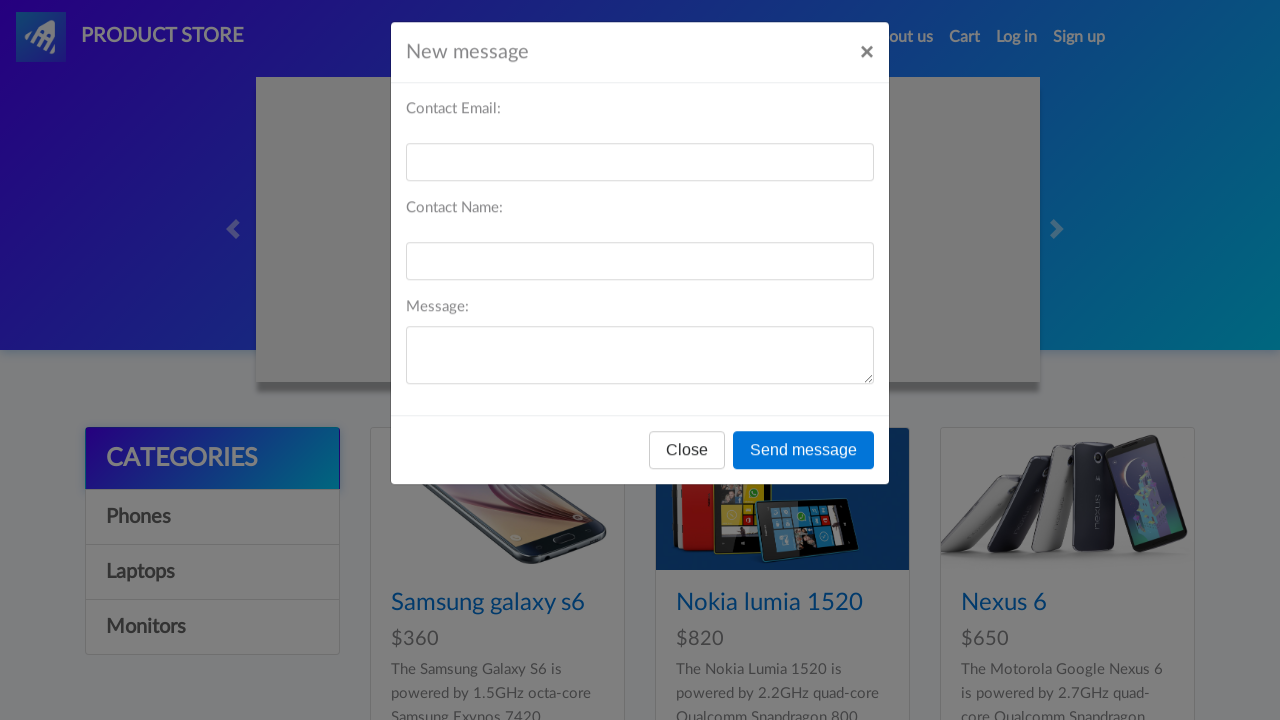

Filled in email field with 'tester@gmail.com' on #recipient-email
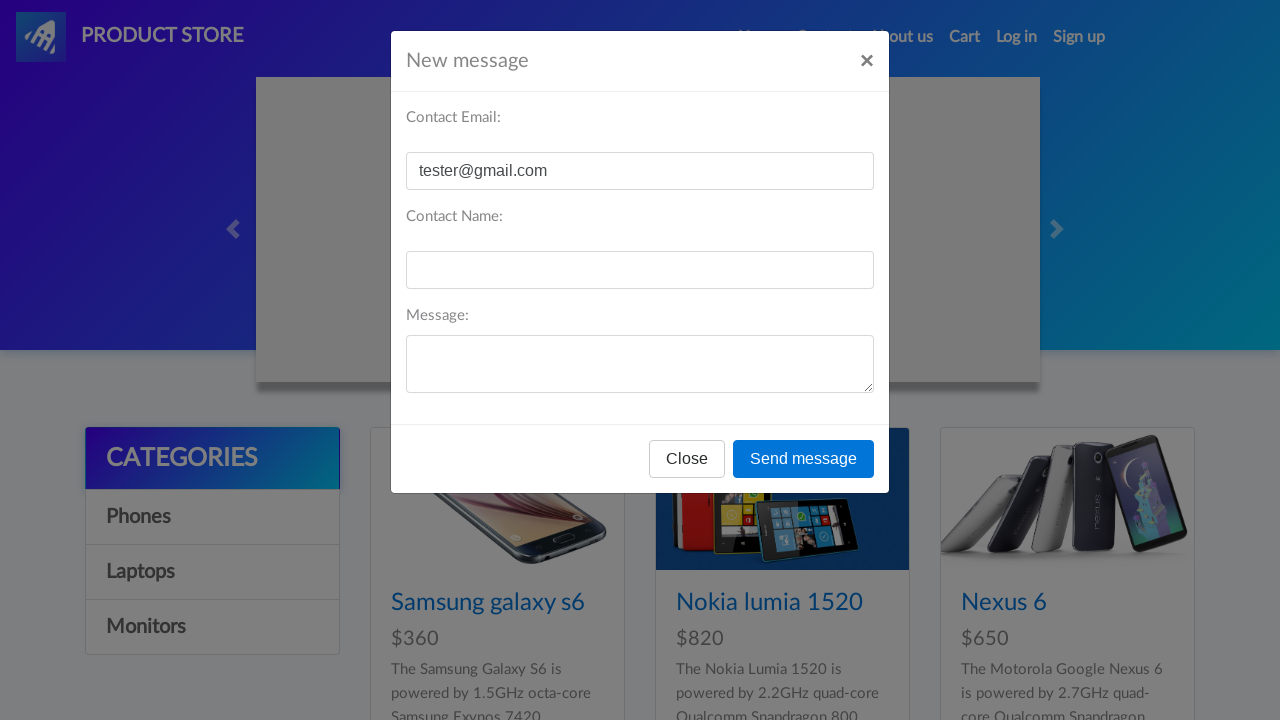

Filled in name field with 'Mr Tester' on #recipient-name
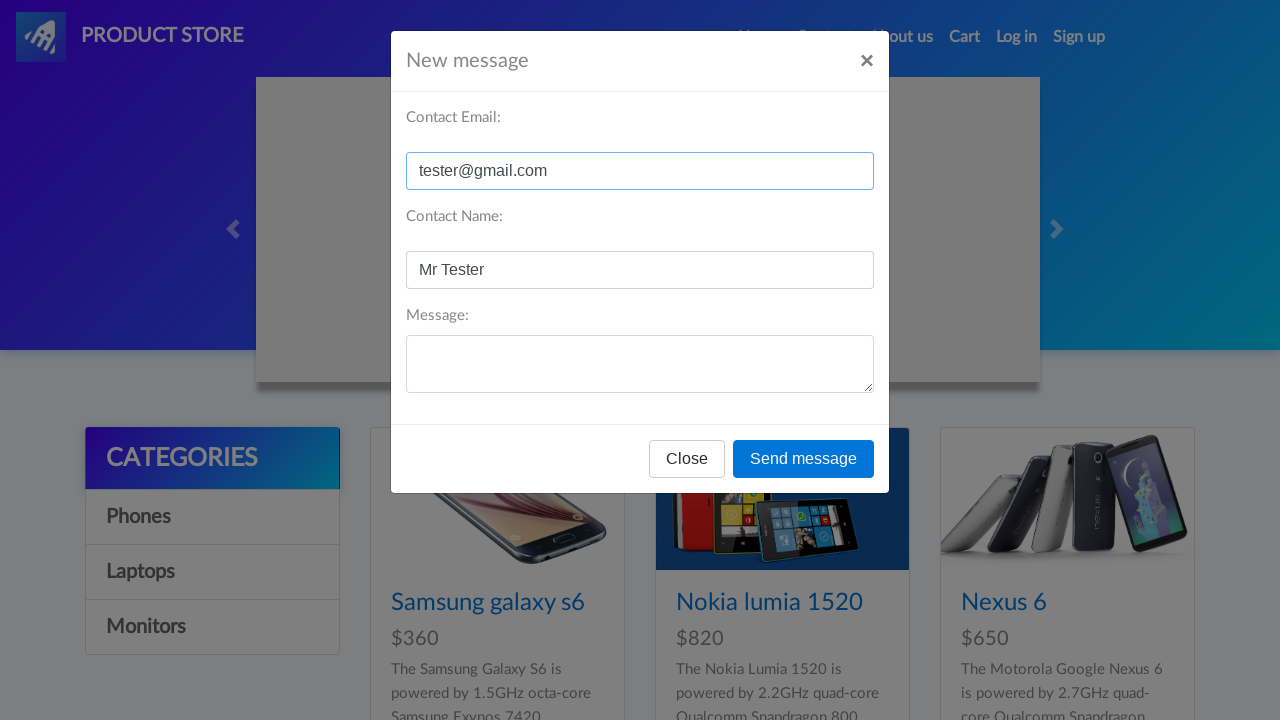

Filled in message field with 'Hello!' on #message-text
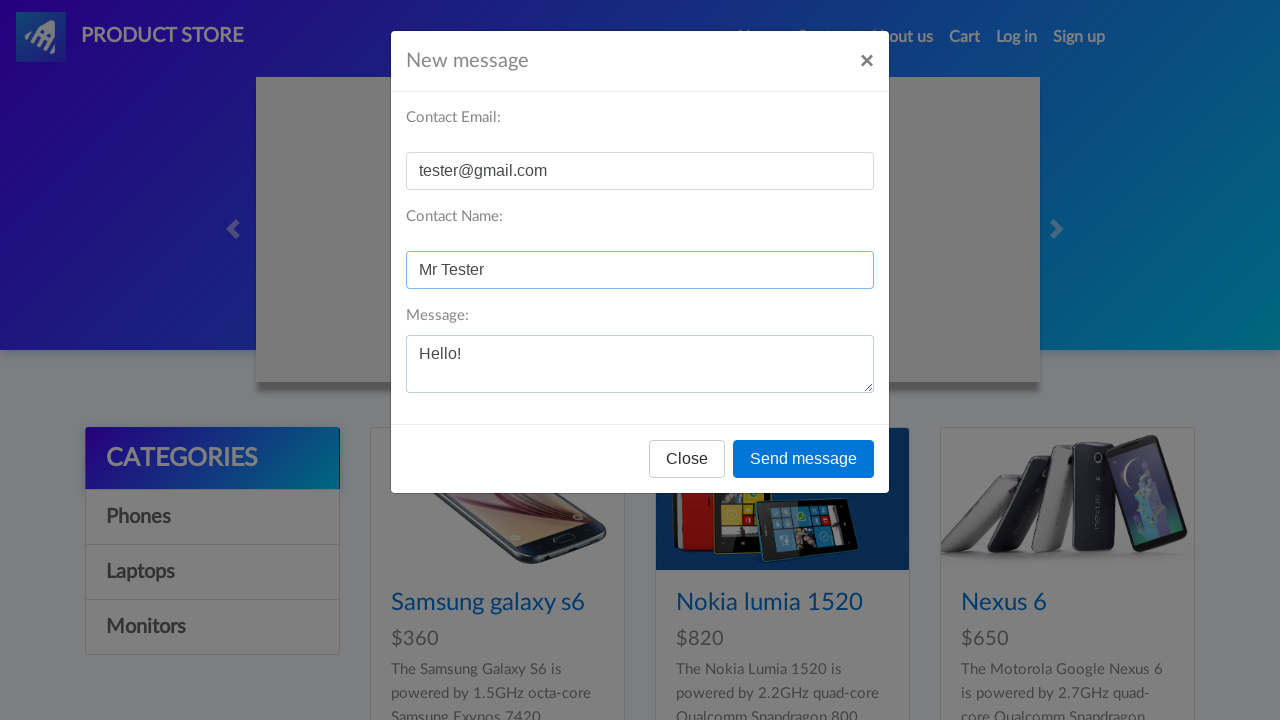

Clicked the Send message button at (804, 459) on button[onclick='send()']
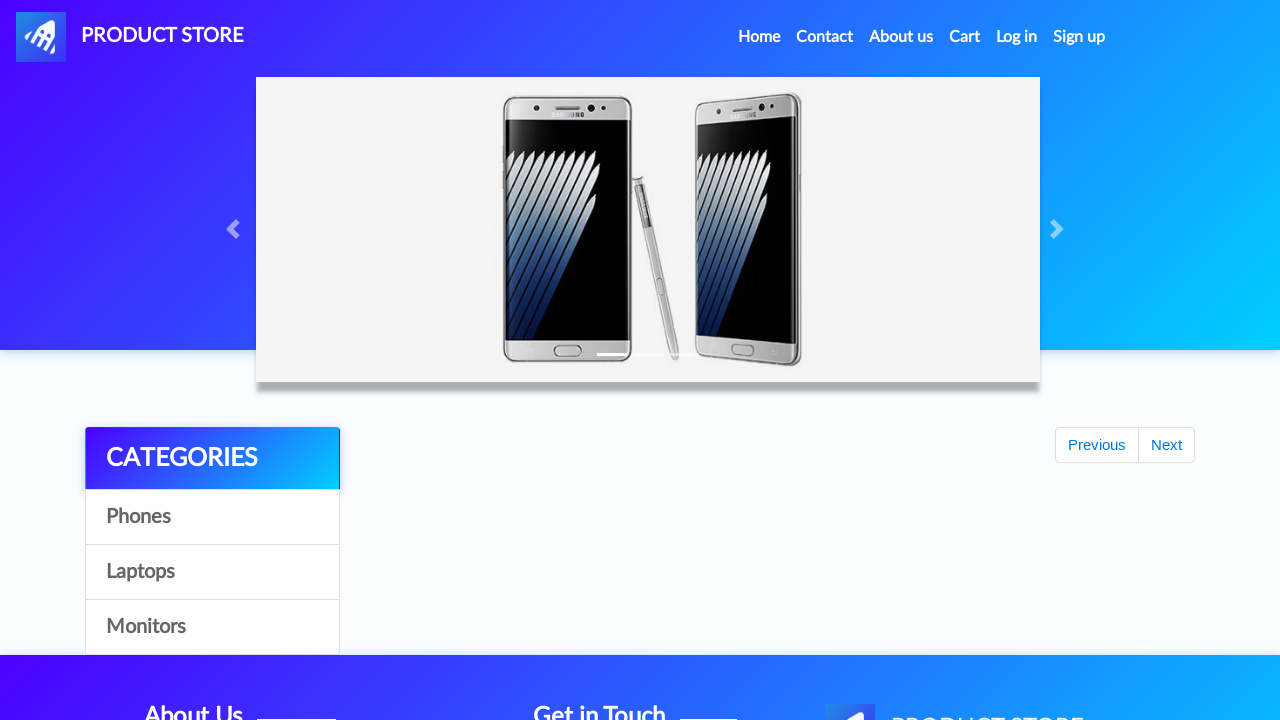

Set up dialog handler to accept alerts
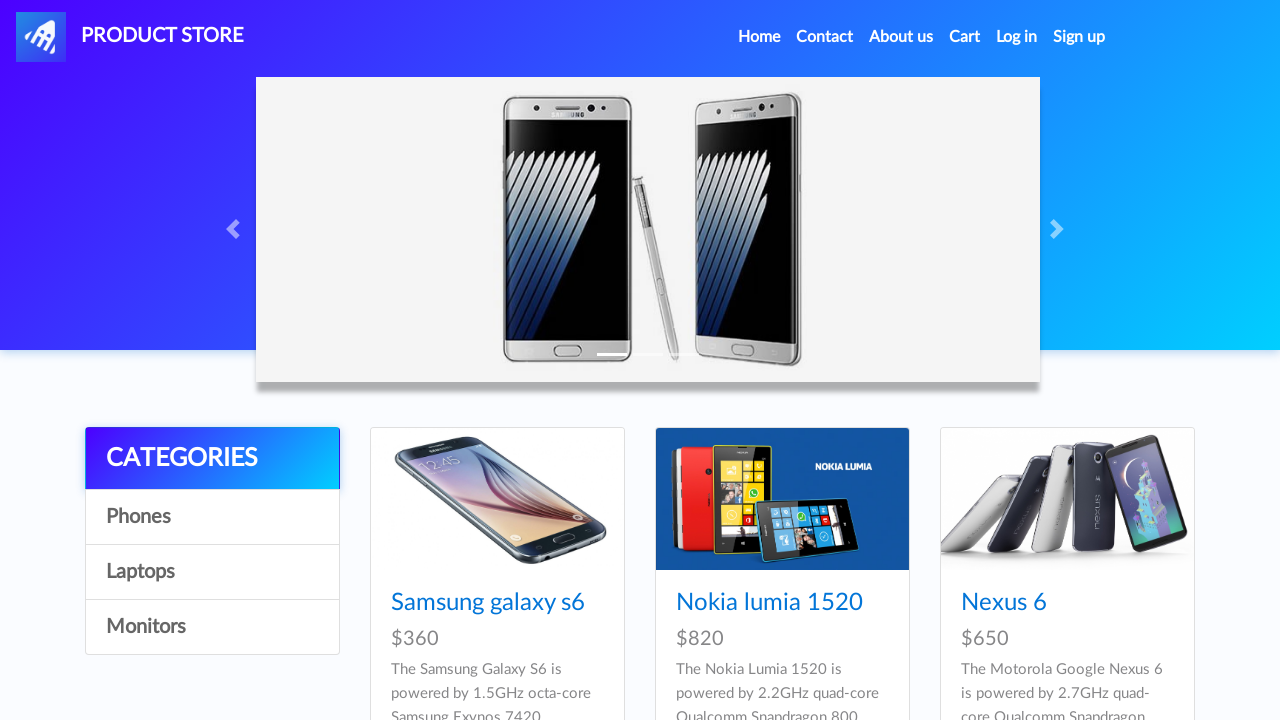

Waited 1000ms for confirmation
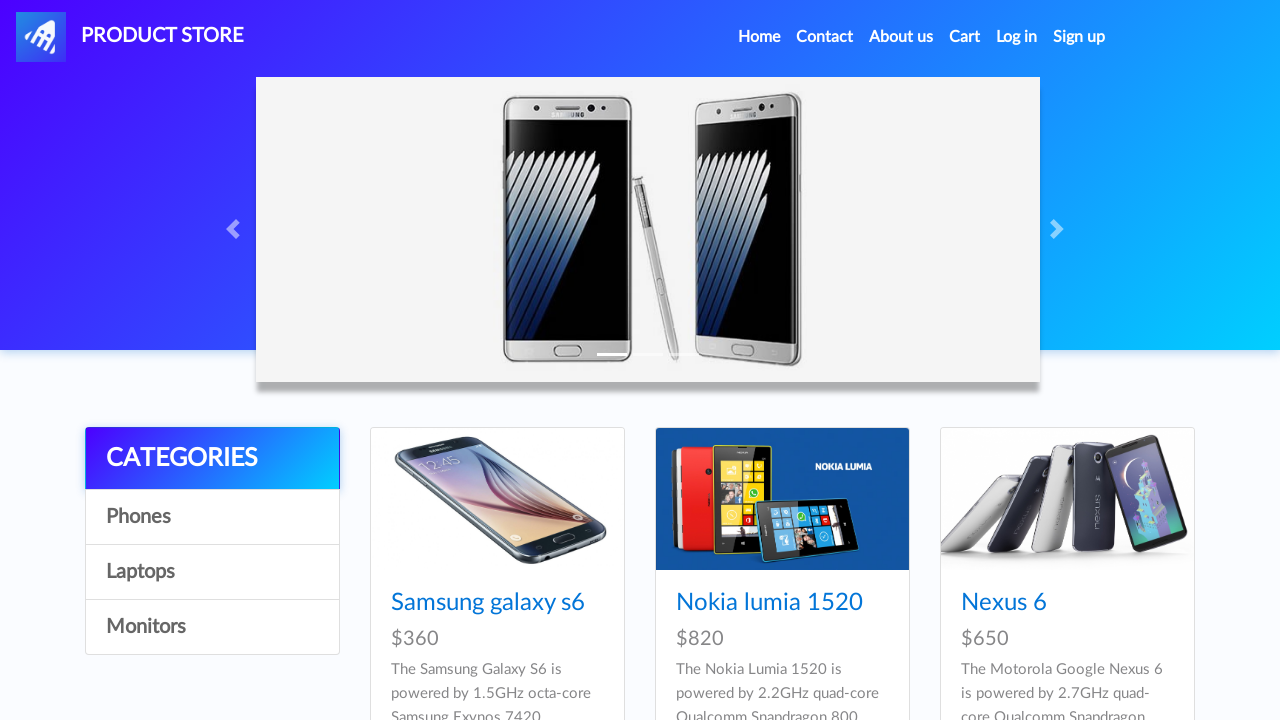

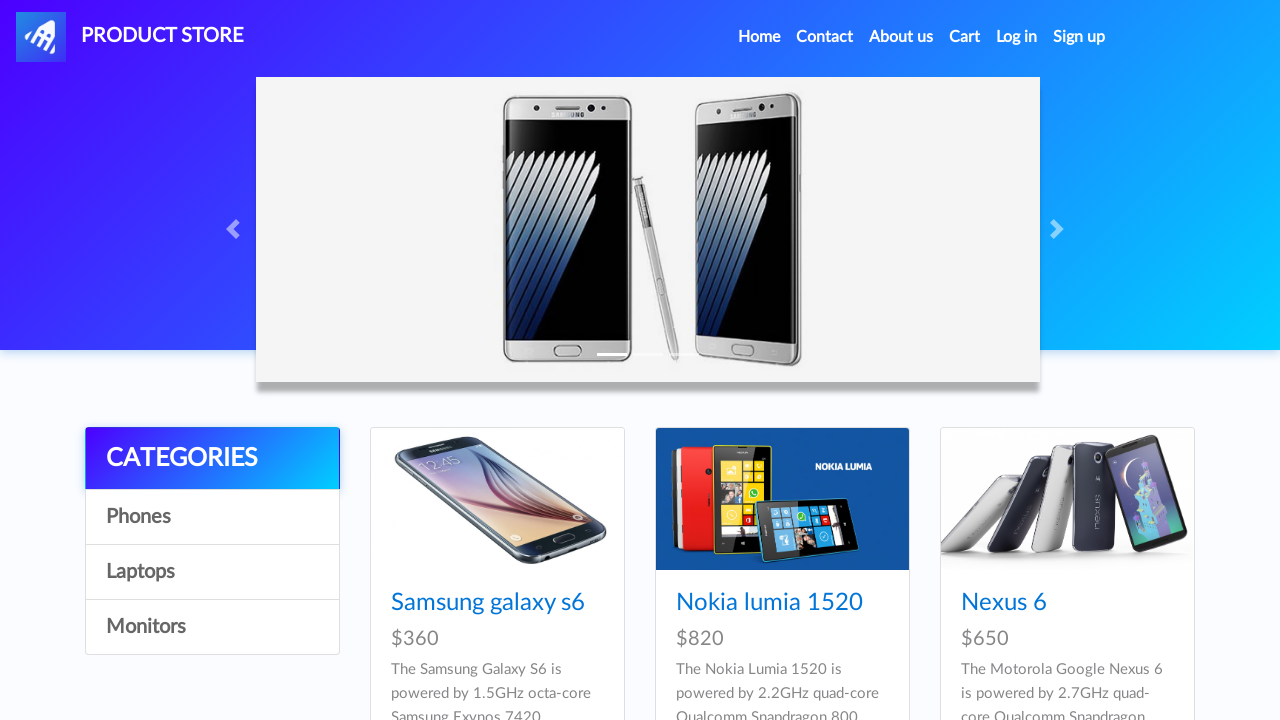